Tests scrolling to elements on a page by moving to a name field and filling it, then filling a date field

Starting URL: https://formy-project.herokuapp.com/scroll

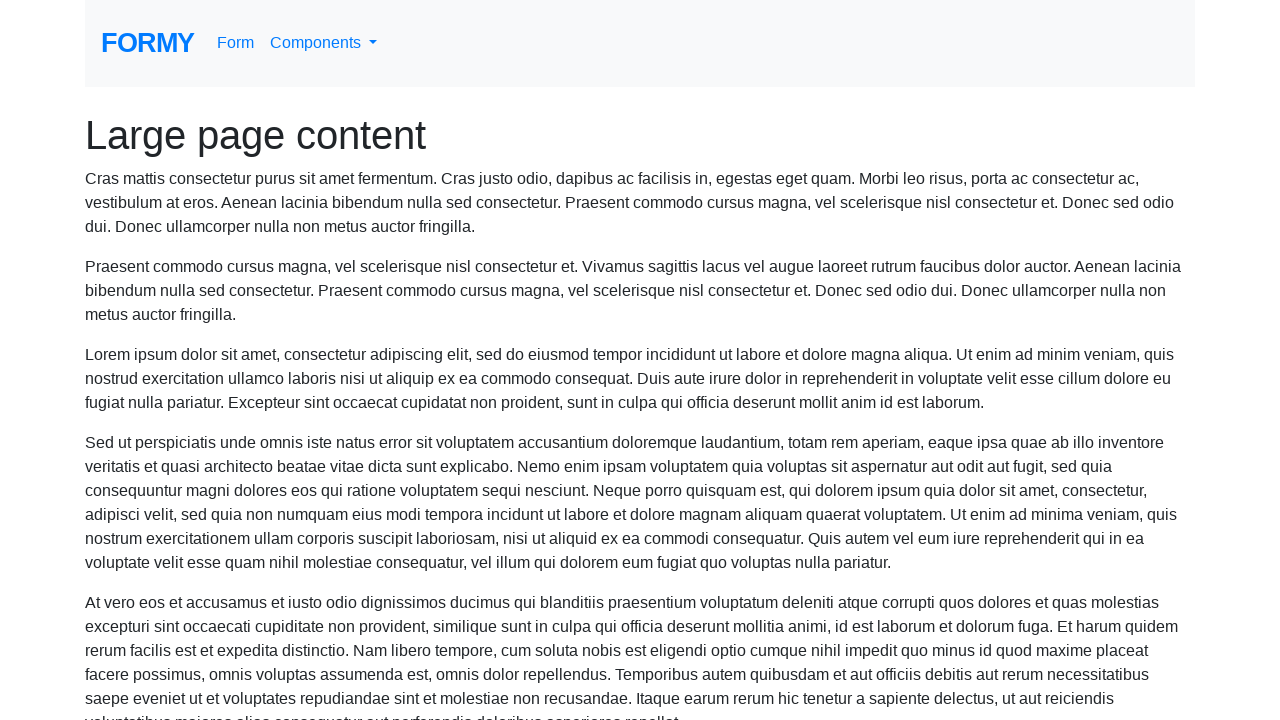

Located the name field element
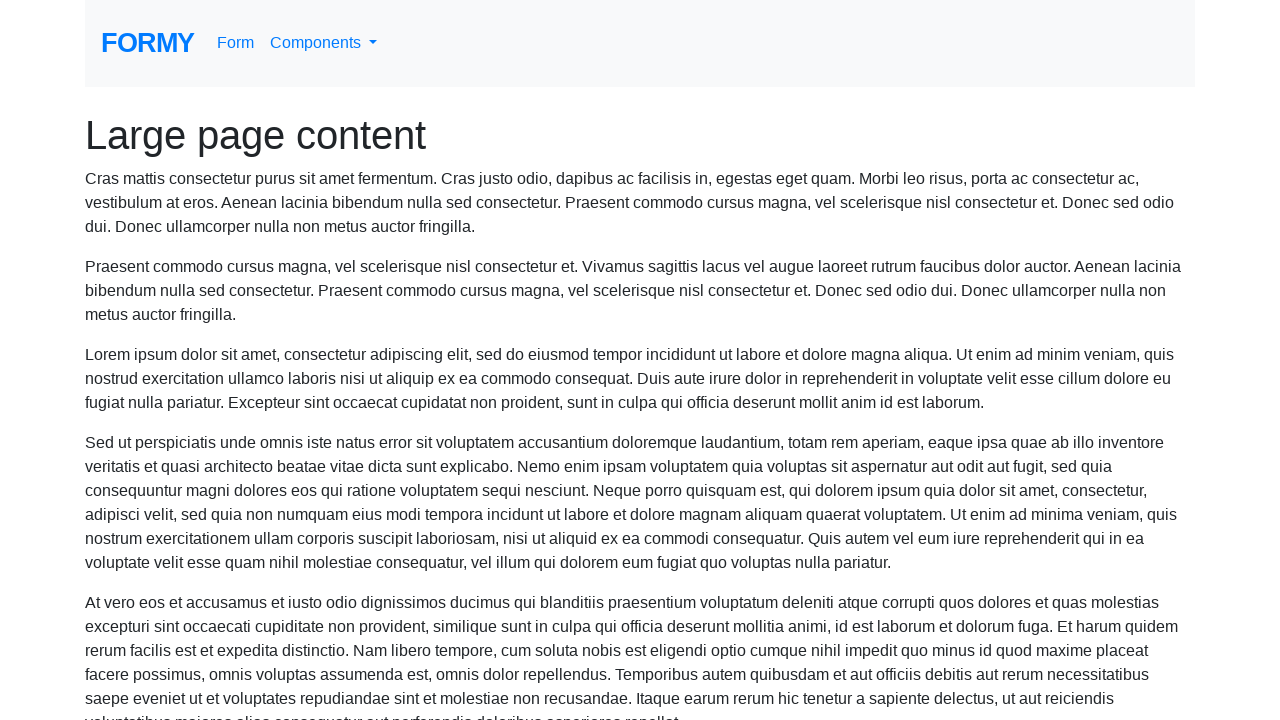

Scrolled to name field if needed
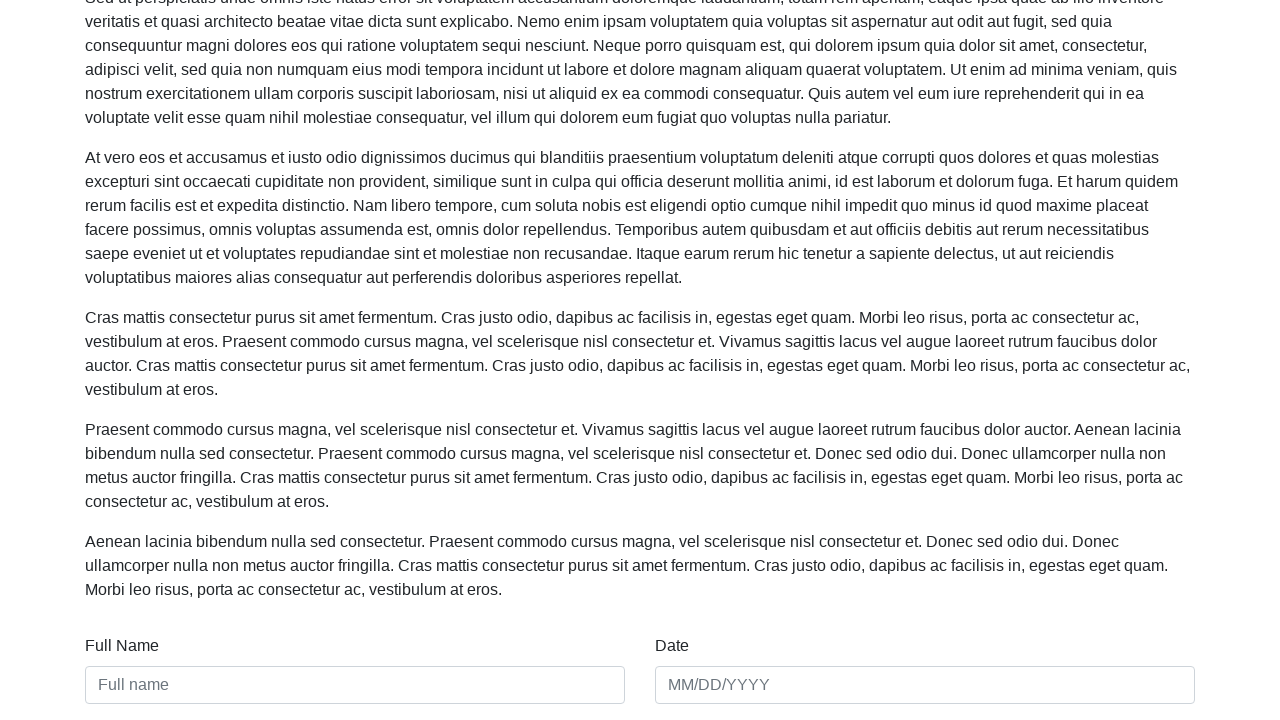

Filled name field with 'JD' on #name
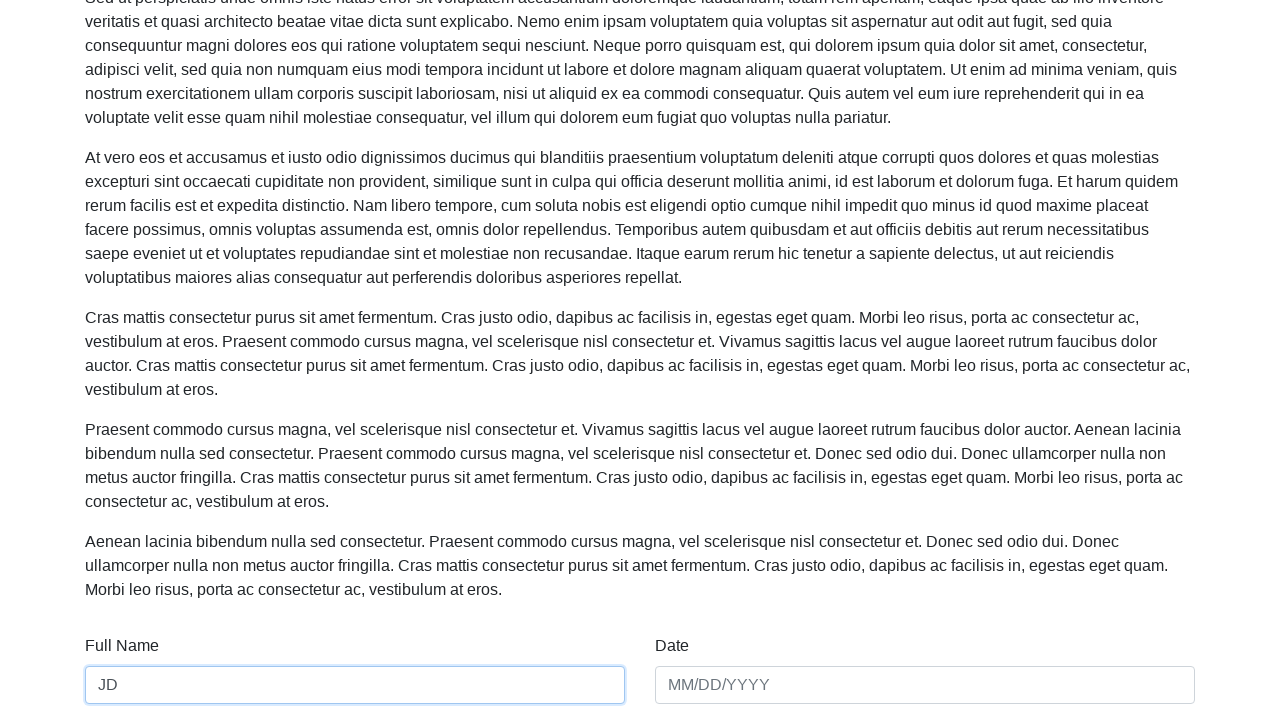

Filled date field with '01/01/2020' on #date
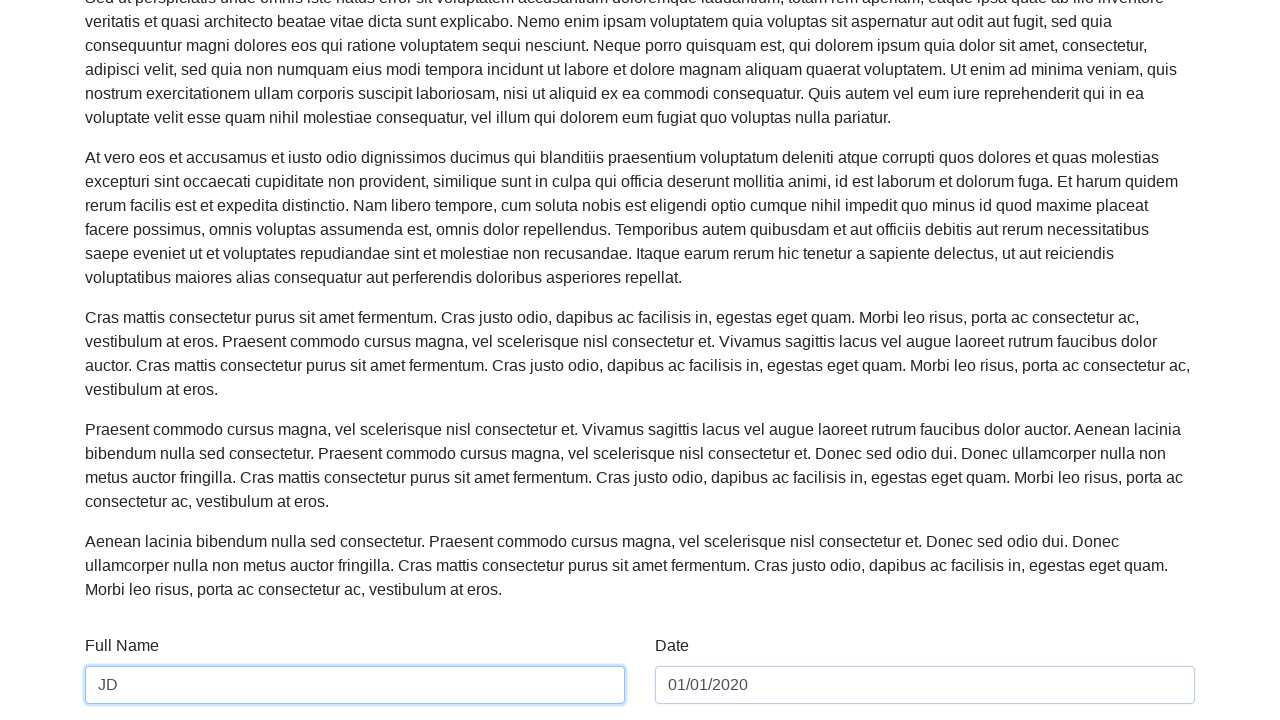

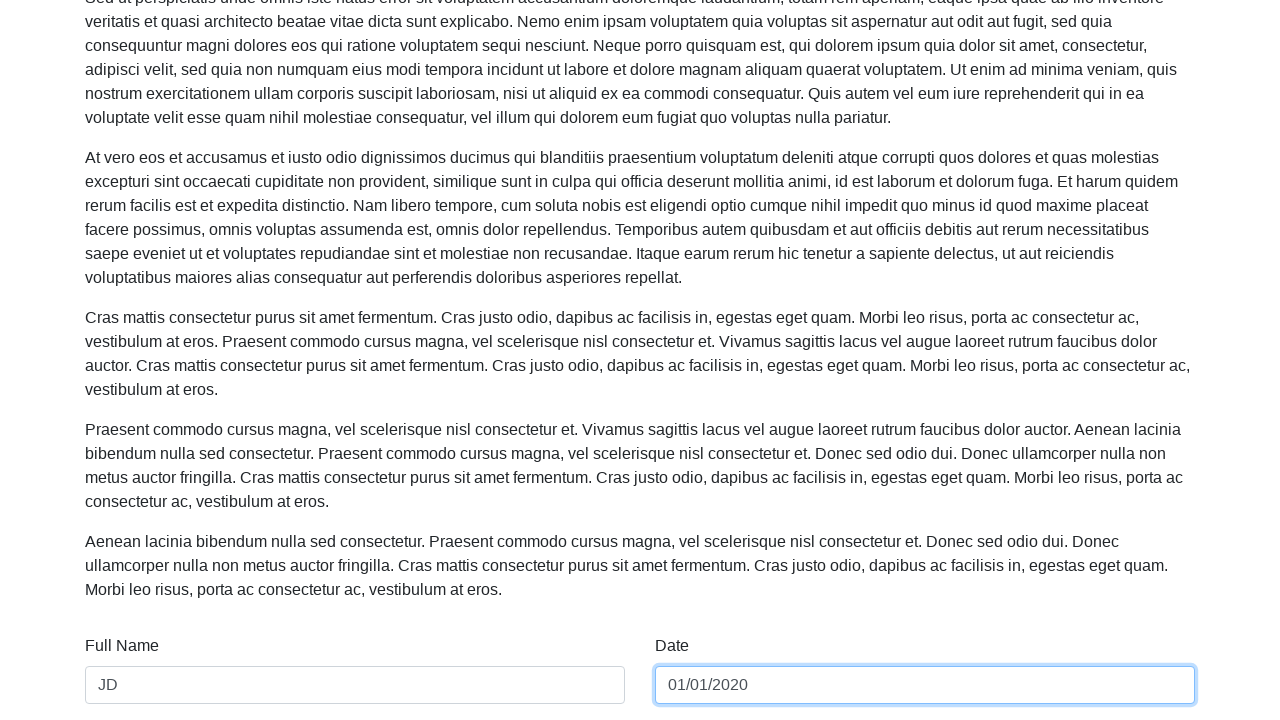